Clicks the Browse SAEs button to navigate to the browse section

Starting URL: https://neuronpedia.org/gemma-scope#learn

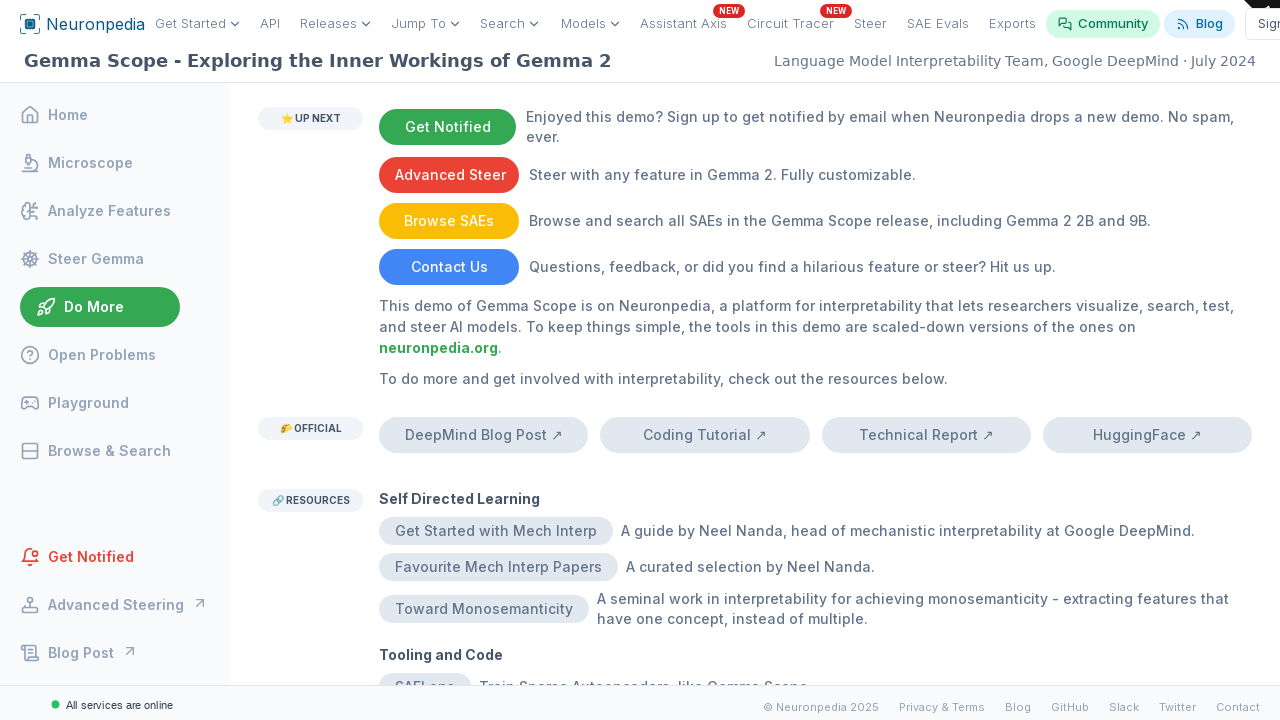

Clicked Browse SAEs button at (449, 221) on internal:text="Browse SAEs"i
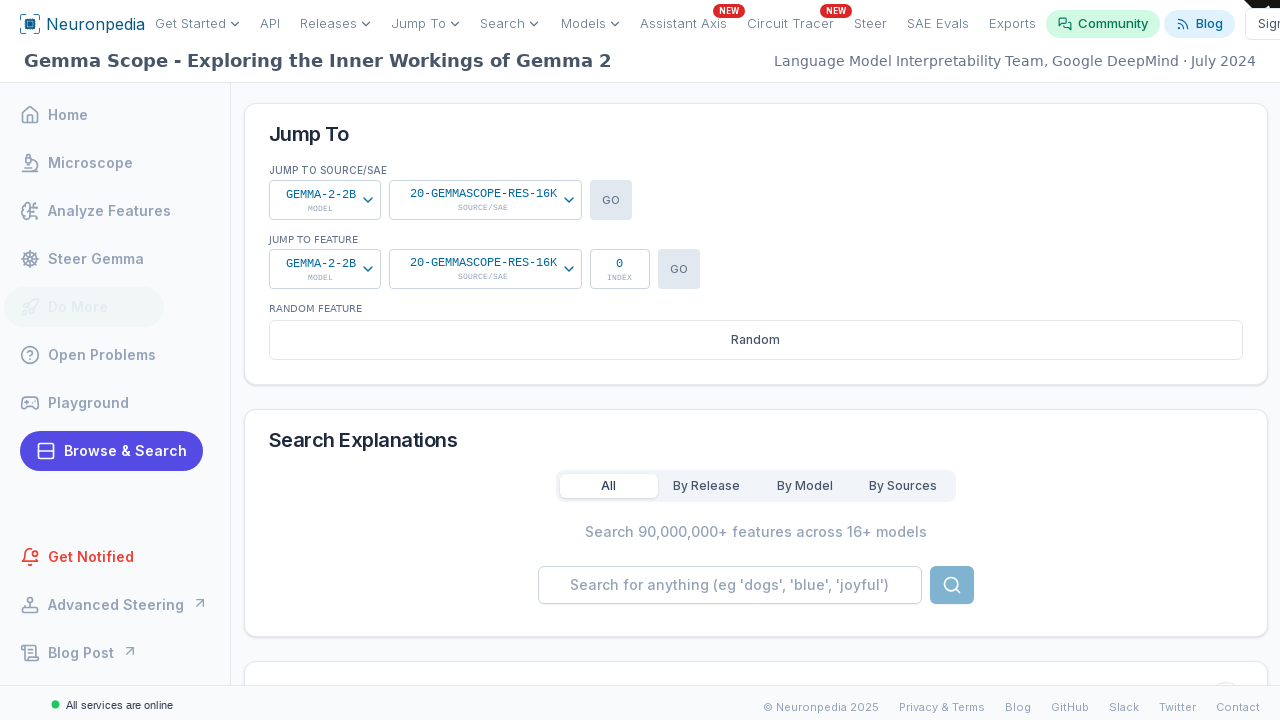

Verified navigation to browse section at https://www.neuronpedia.org/gemma-scope#browse
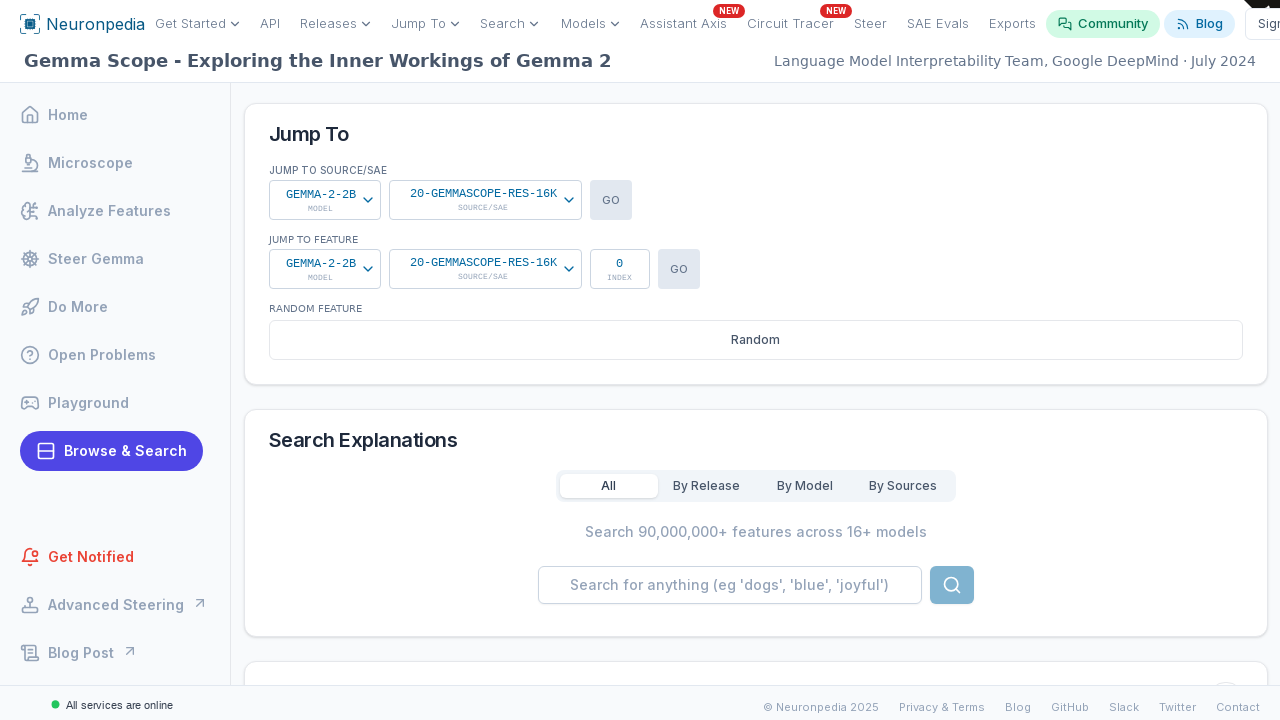

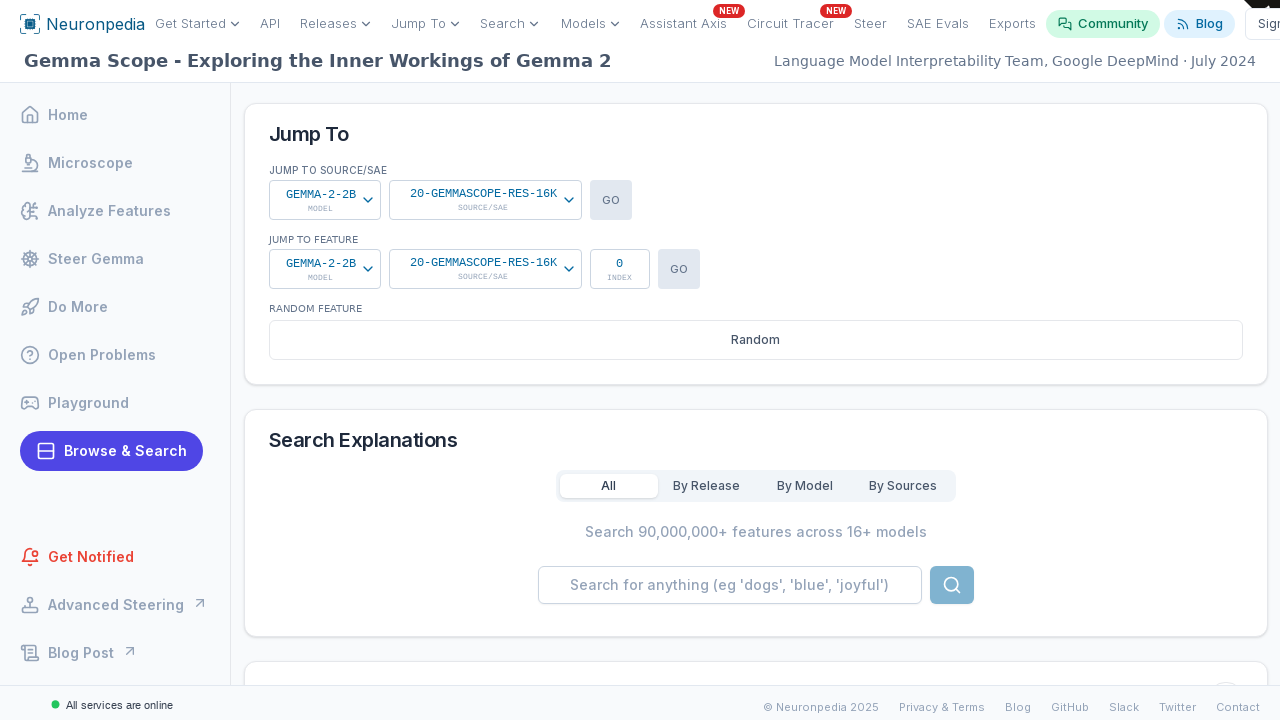